Tests clicking a partial link text "trial" on the VWO app page to navigate to the free trial page

Starting URL: https://app.vwo.com

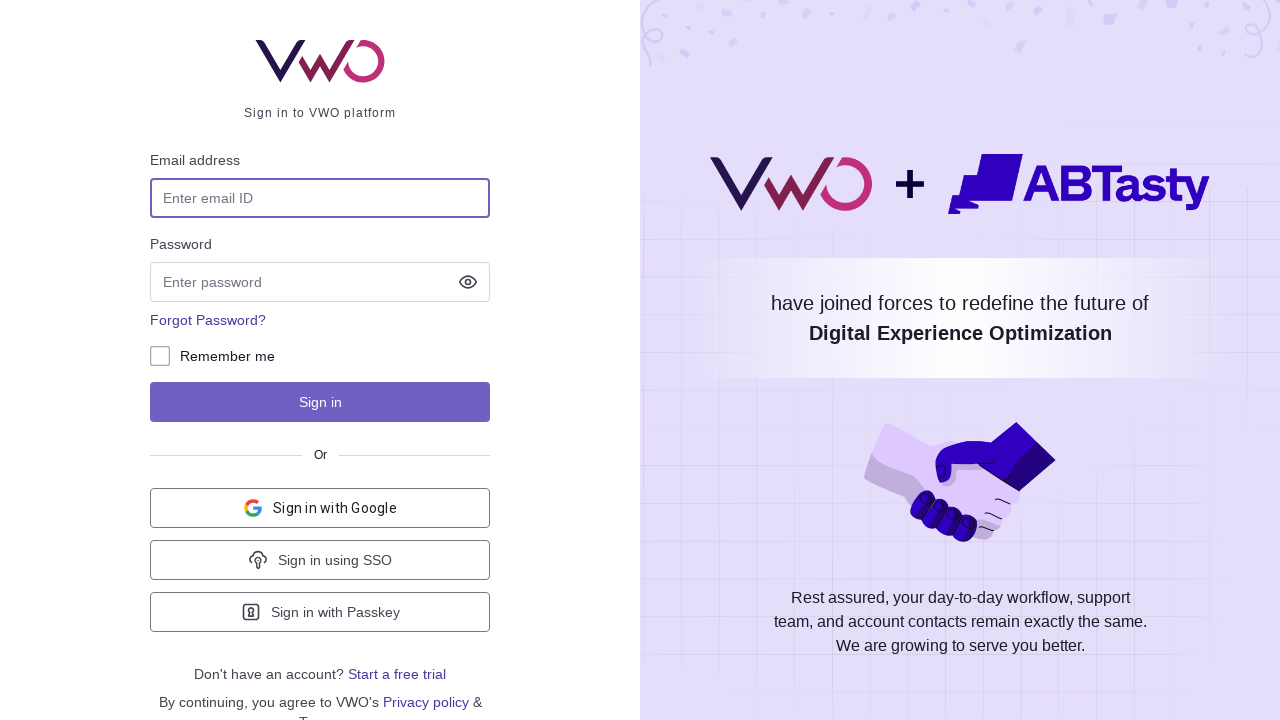

Clicked on link containing 'trial' text at (397, 674) on text=trial
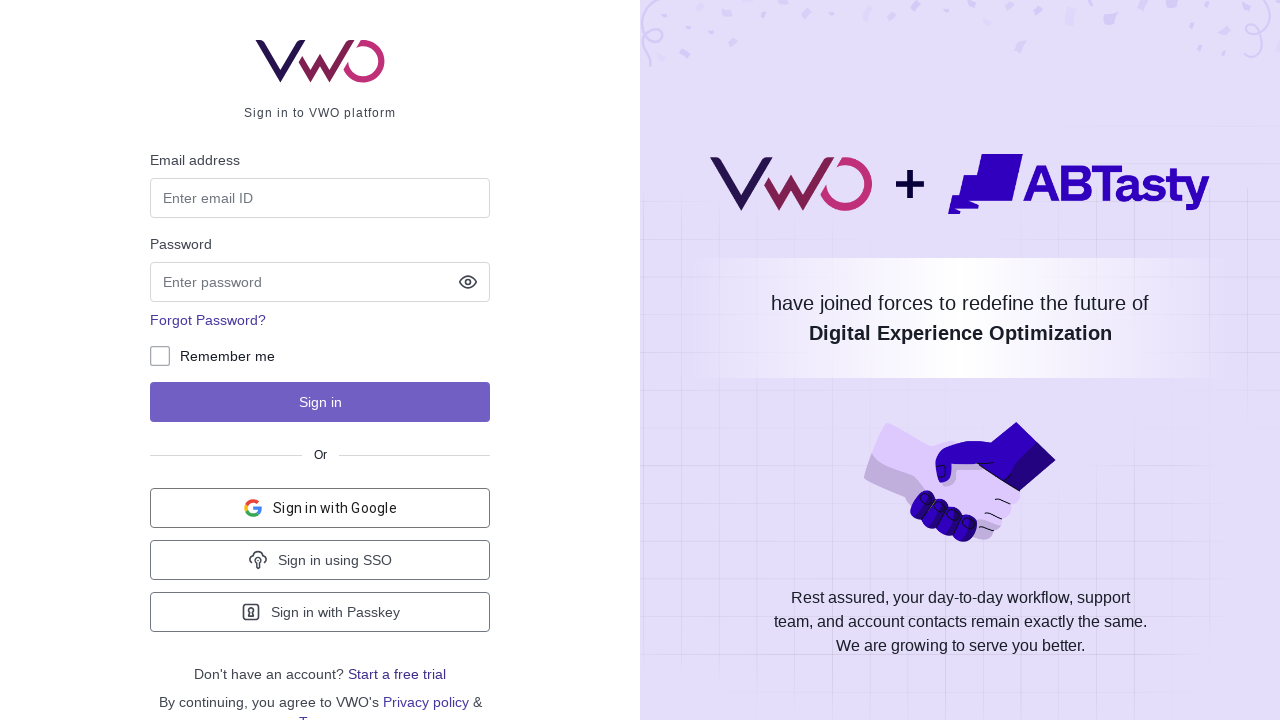

Waited for navigation to complete and page to reach networkidle state
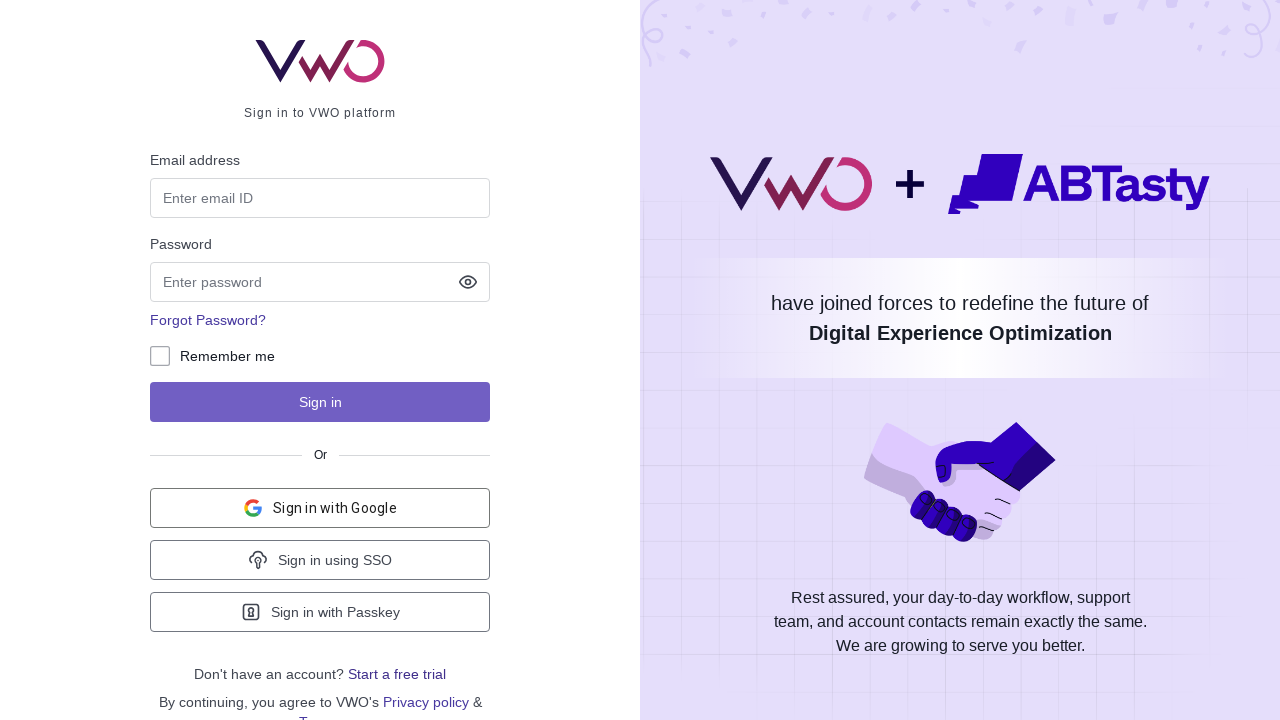

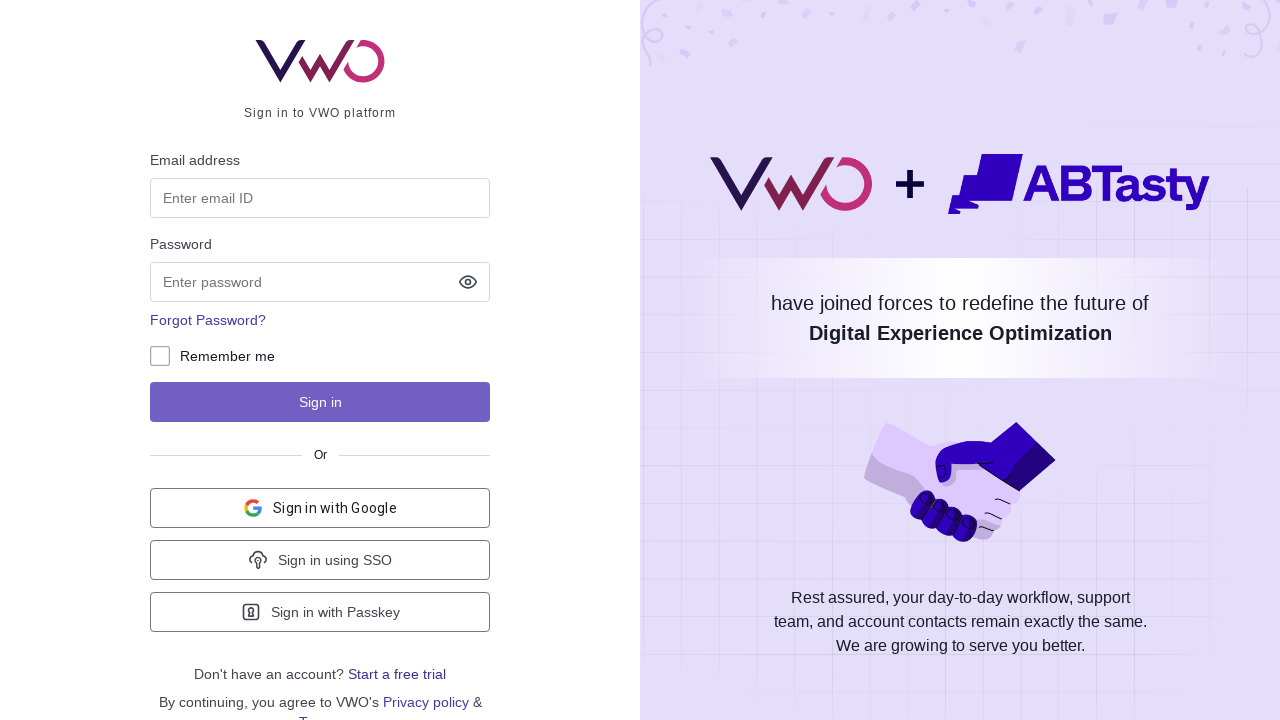